Tests basic browser window manipulation on educastic.com by maximizing, going fullscreen, pressing escape, and resizing the window

Starting URL: https://www.educastic.com/

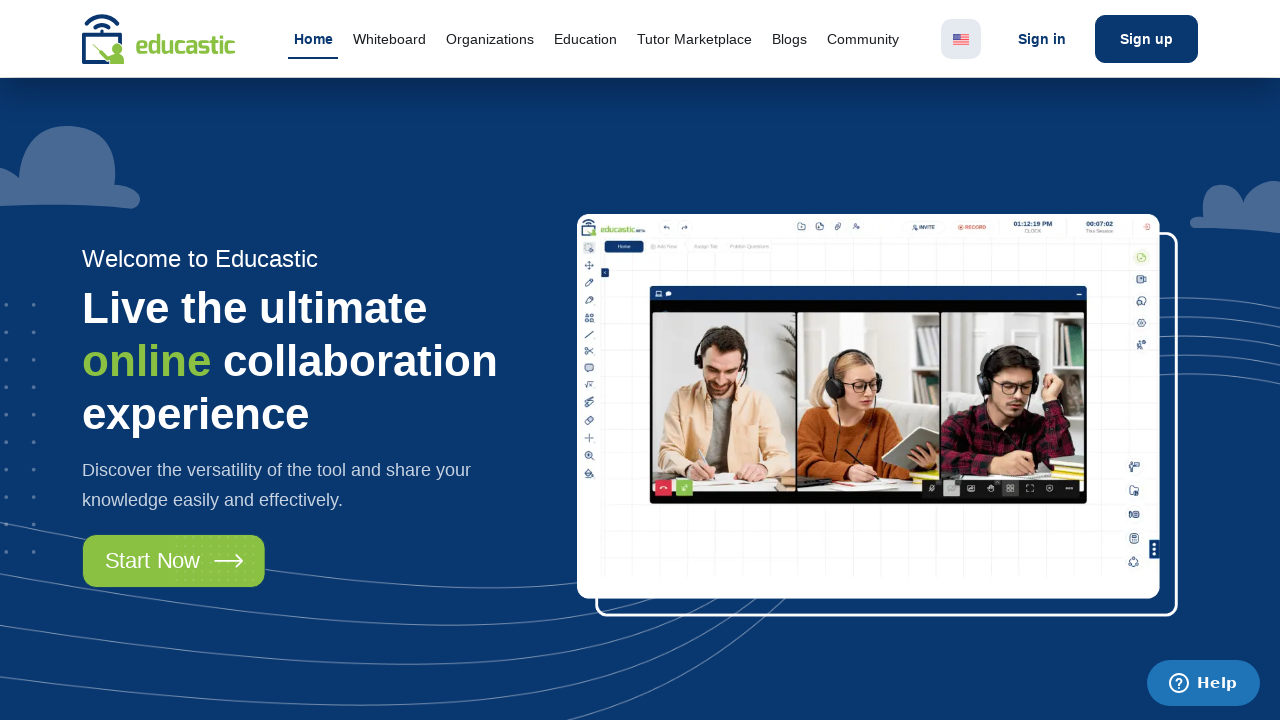

Set viewport size to 1920x1080 (maximized window)
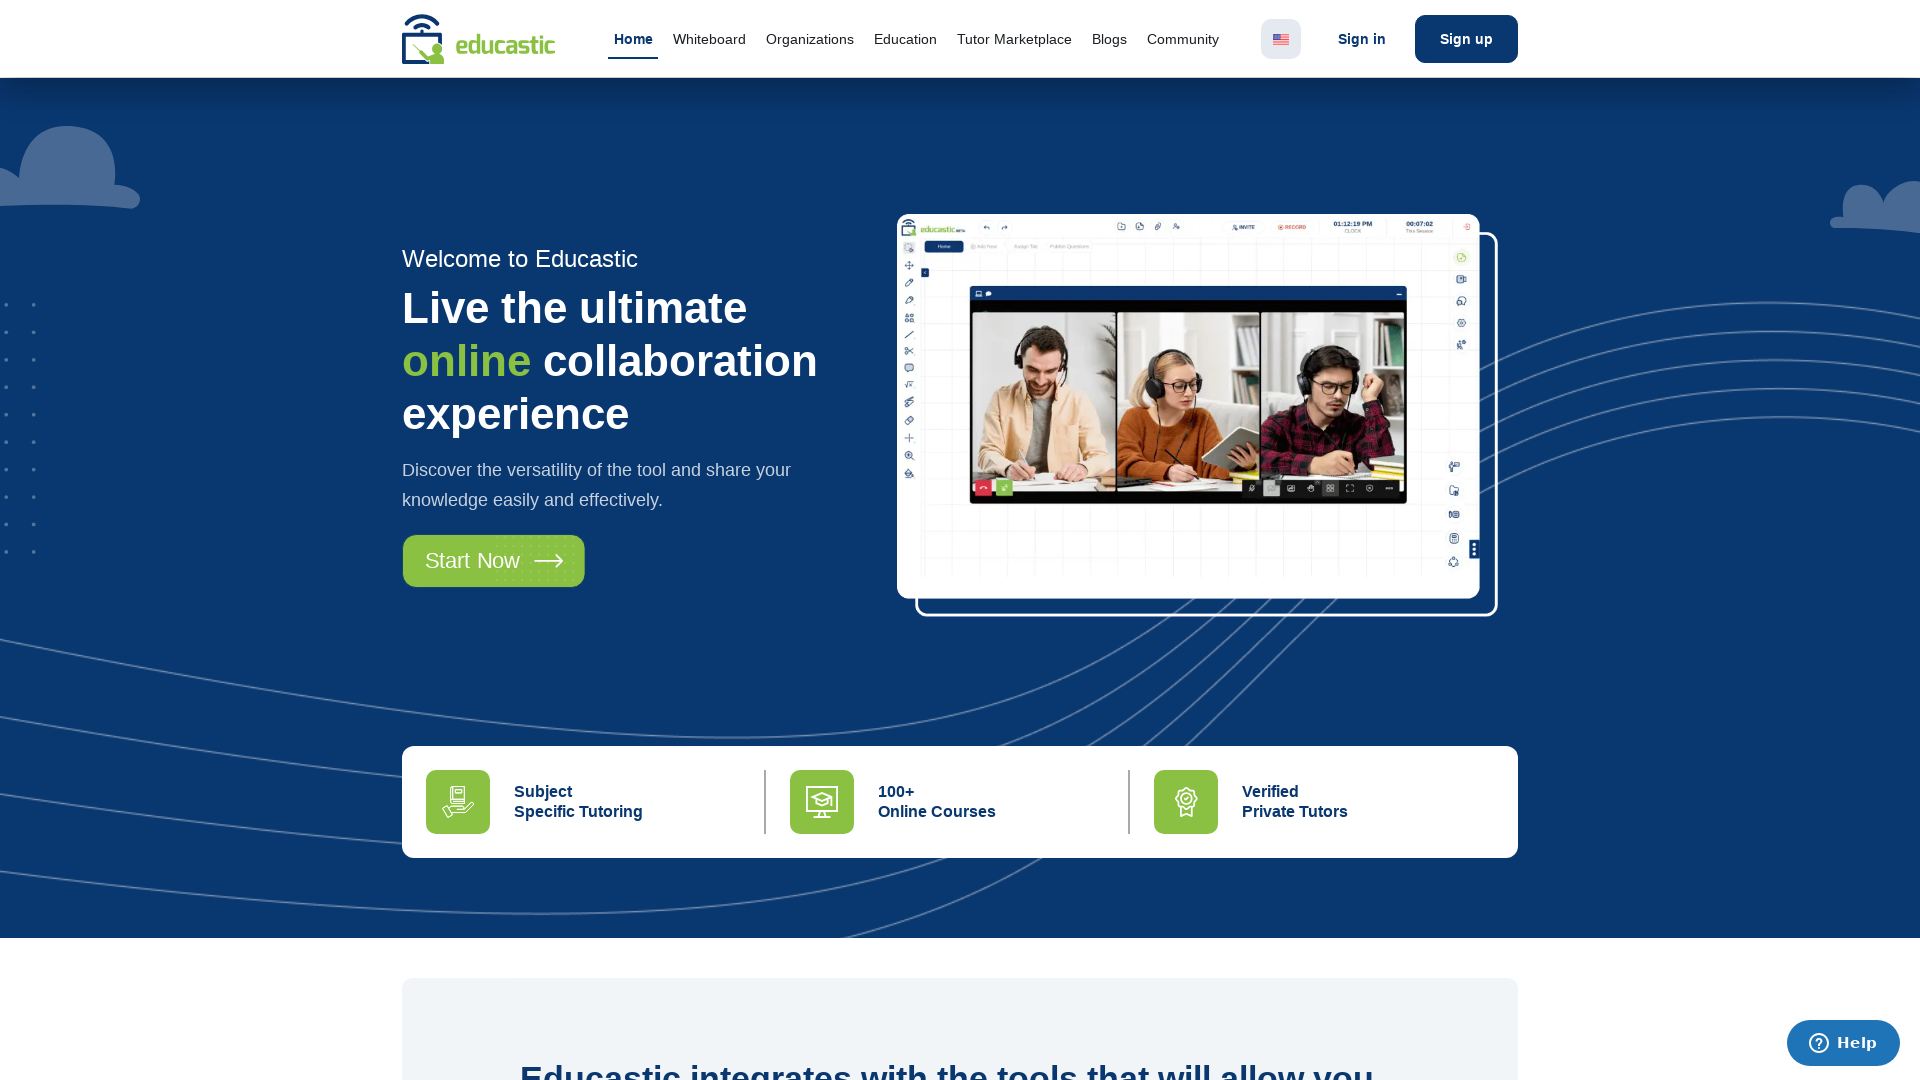

Waited 2000ms for page to load
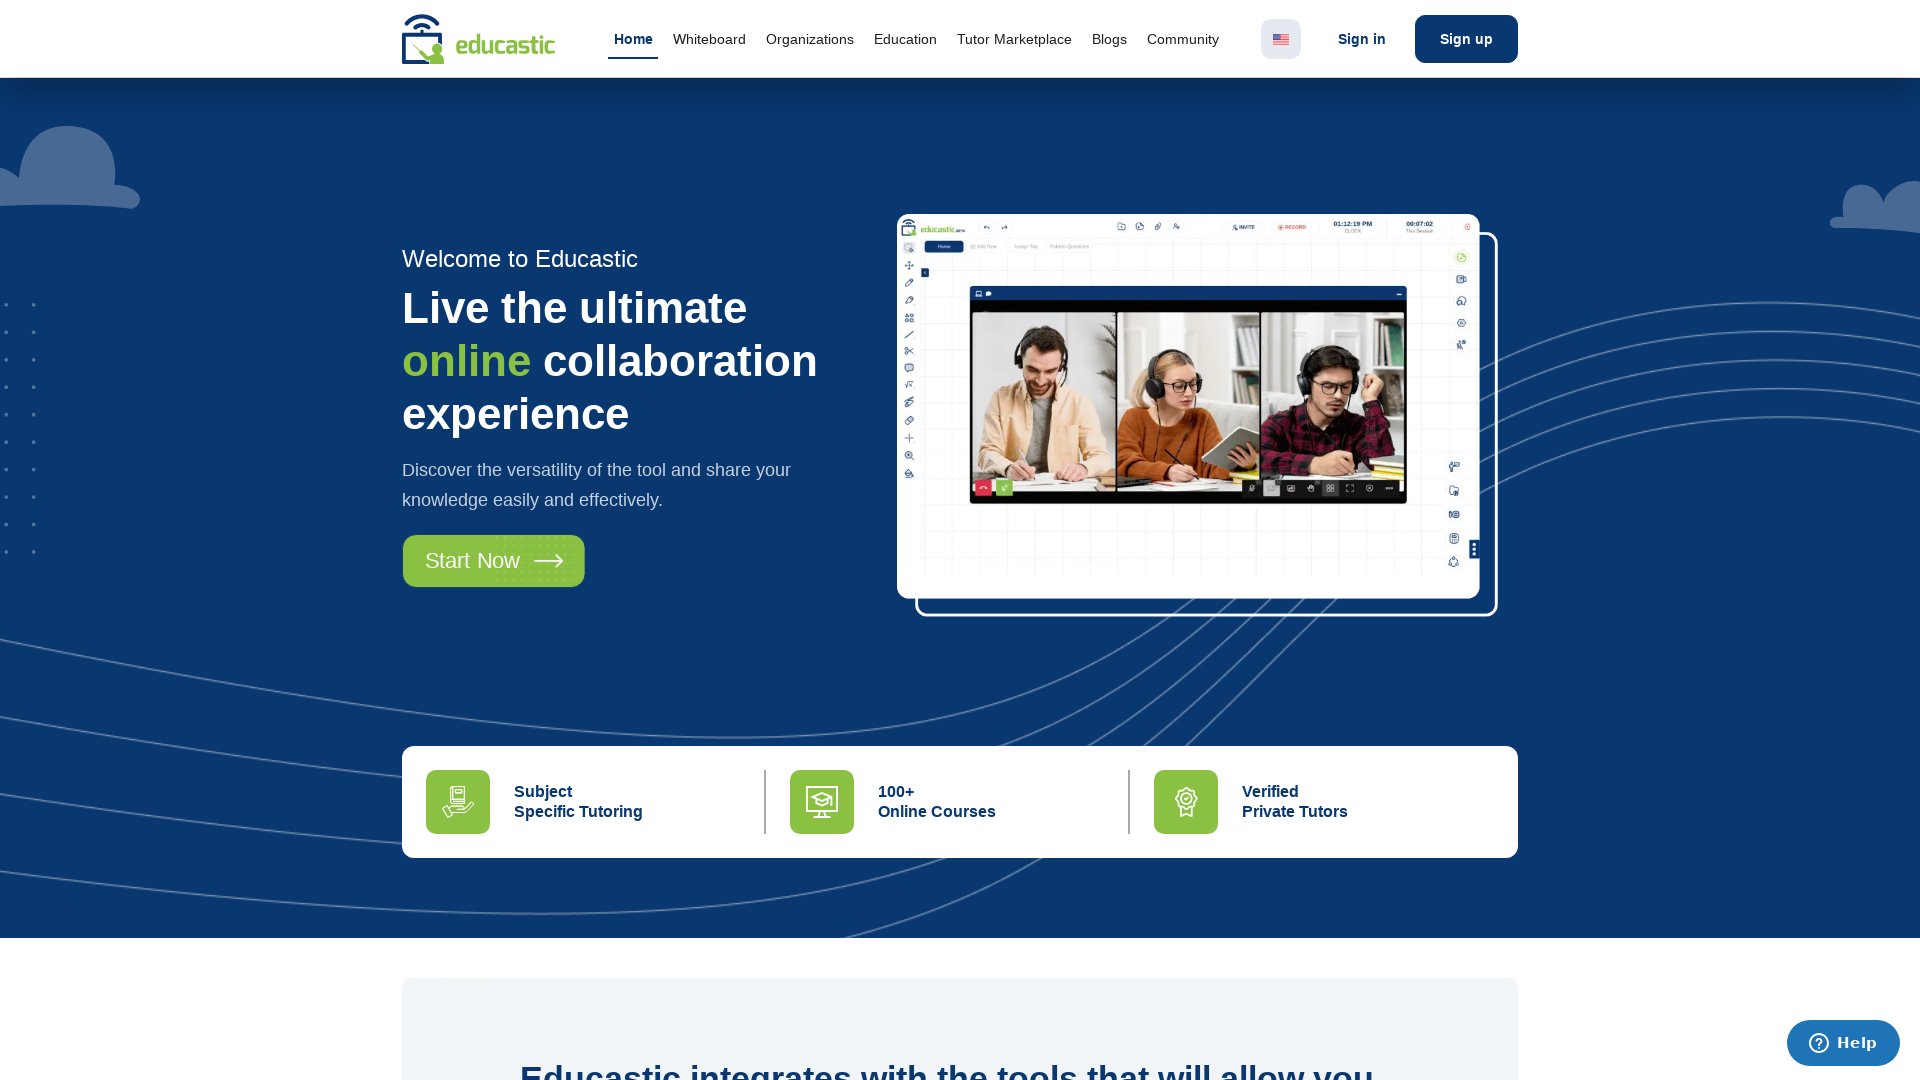

Pressed Escape key to exit fullscreen or dismiss popups
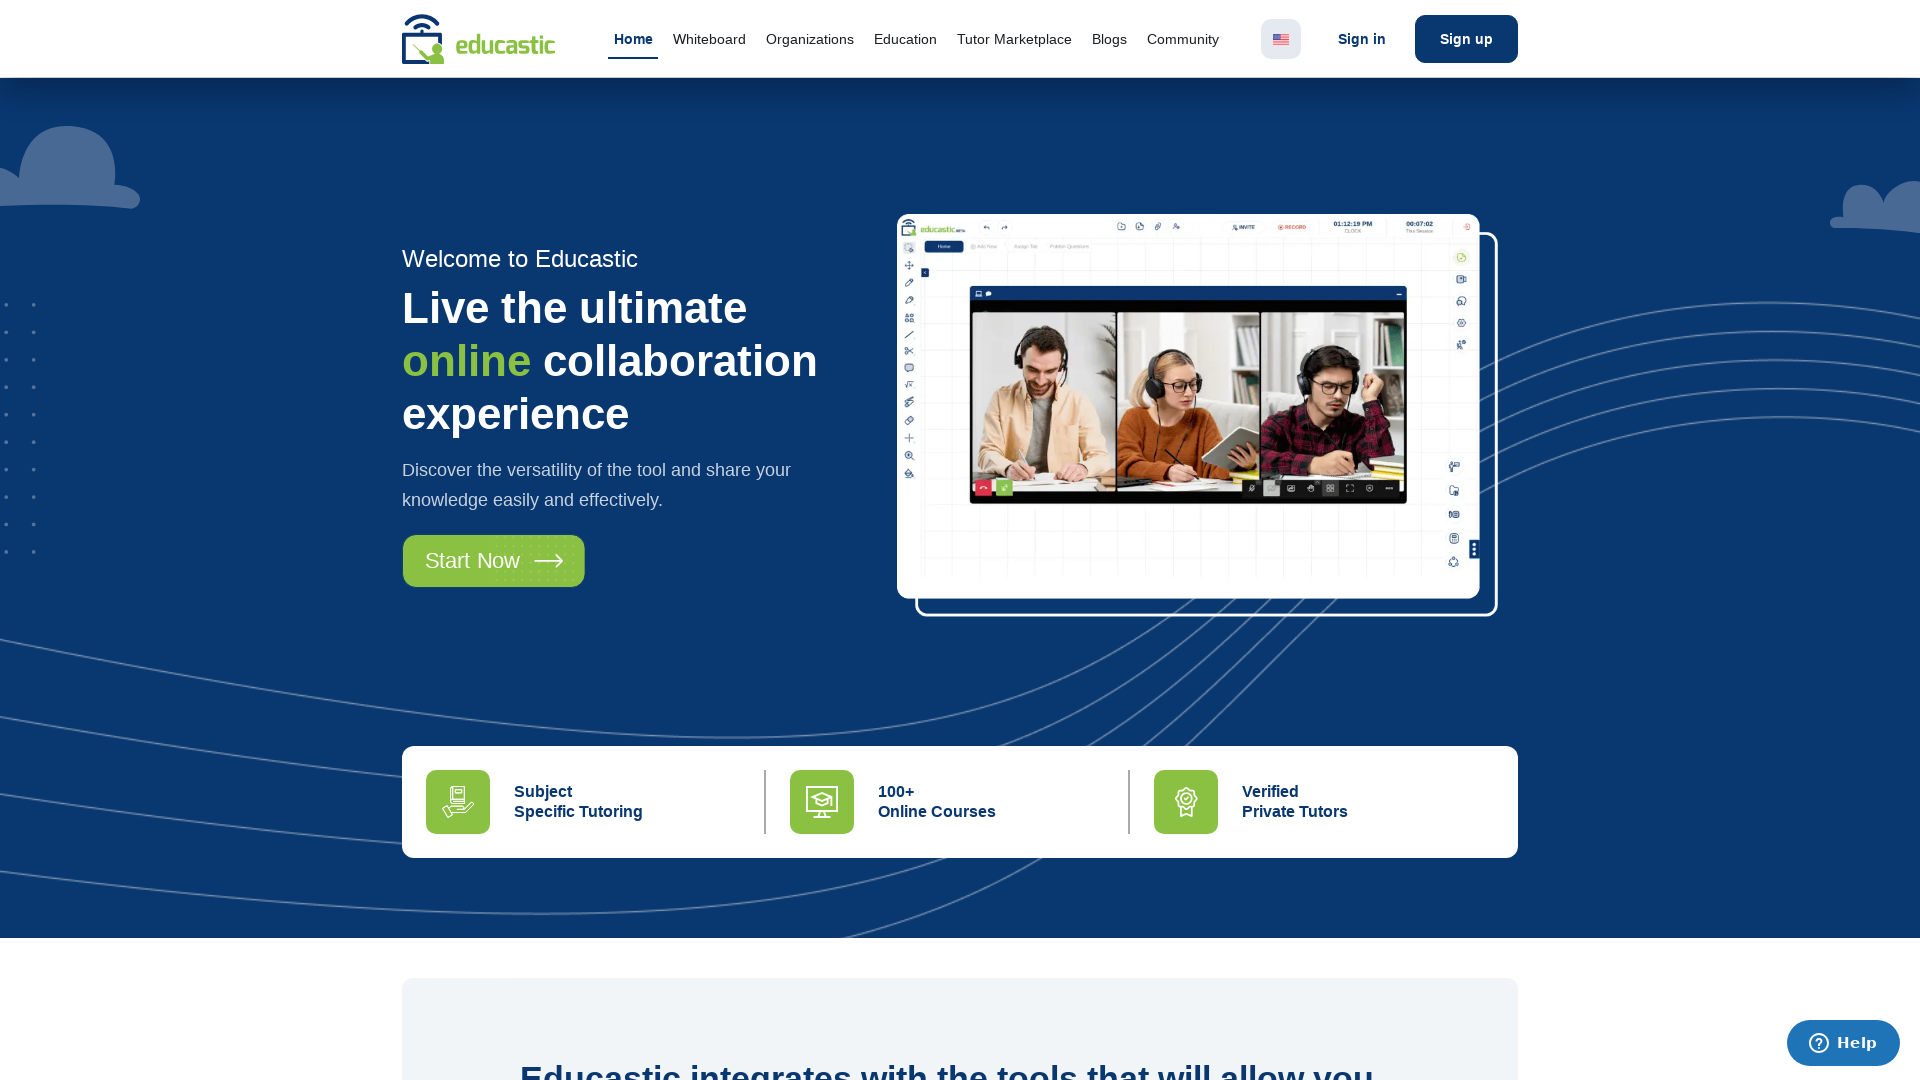

Waited 2000ms after pressing Escape
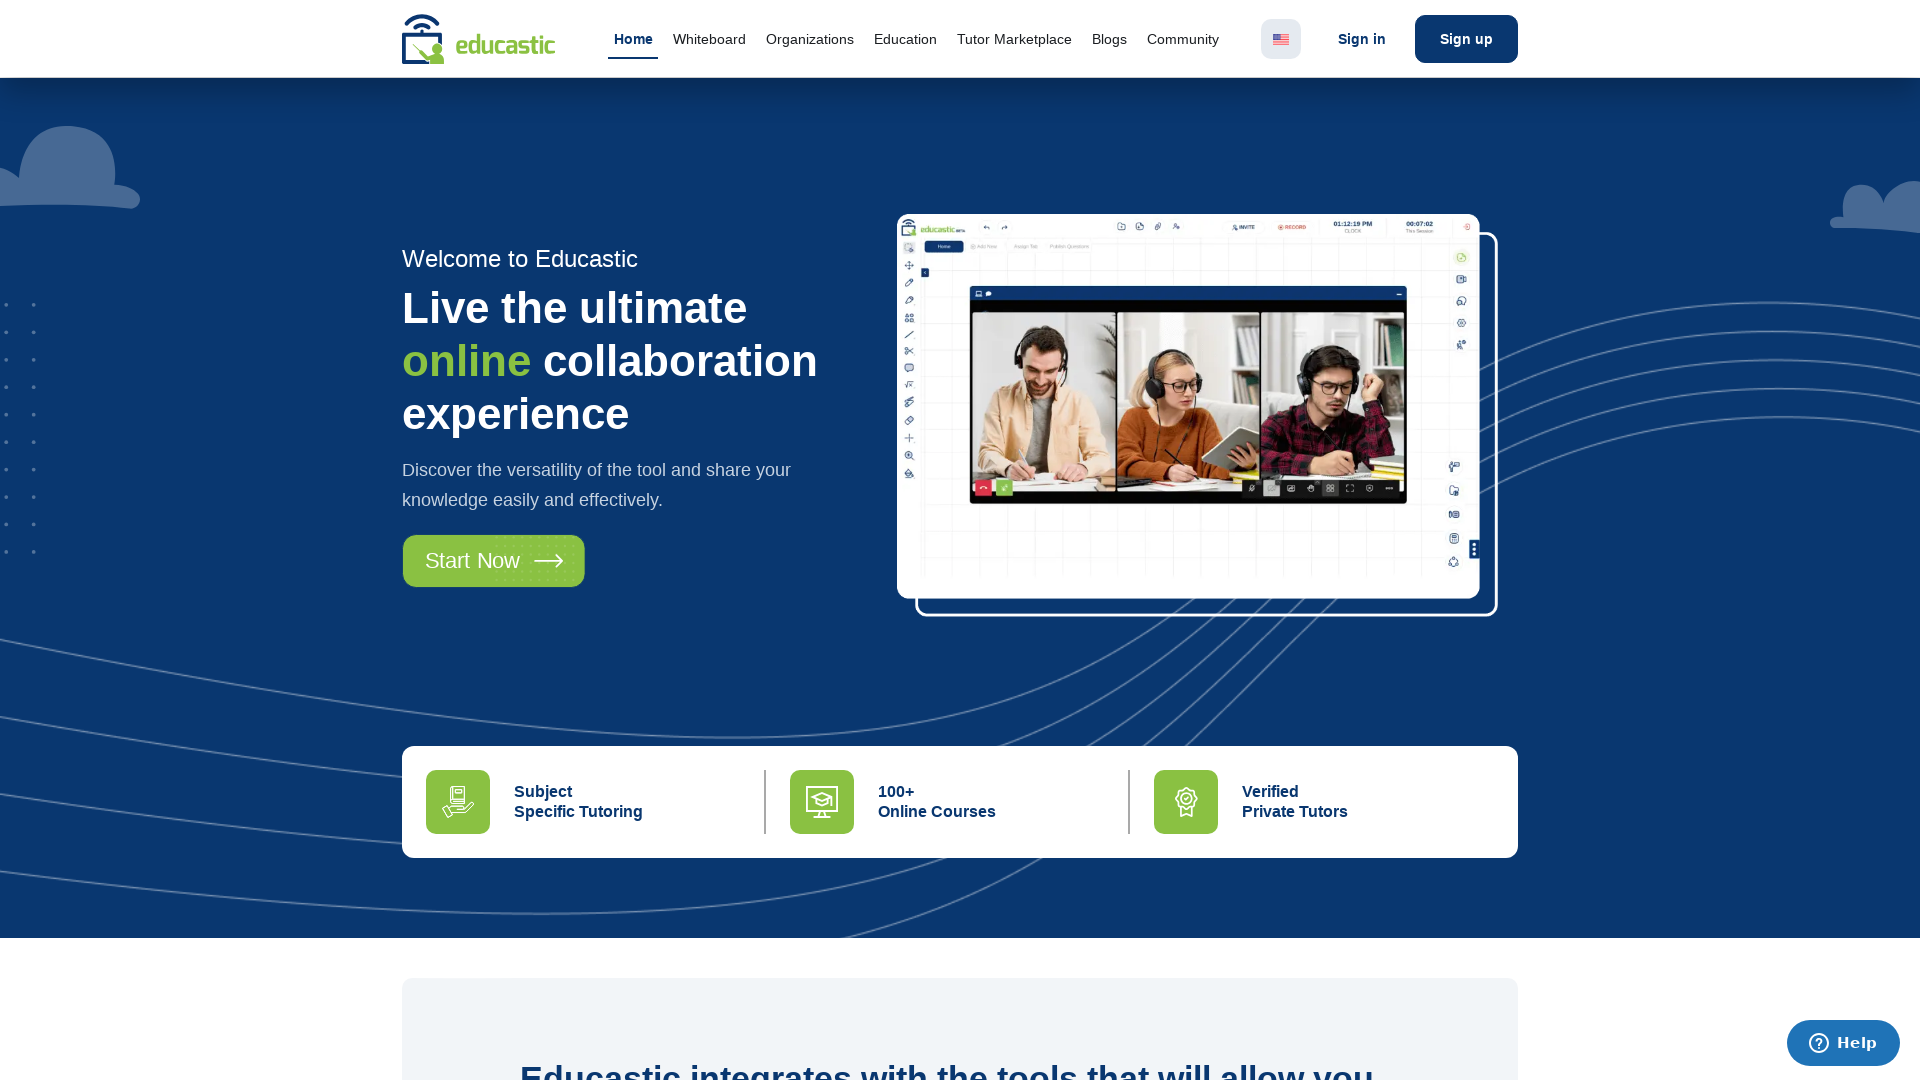

Resized viewport to 400x800 (mobile dimensions)
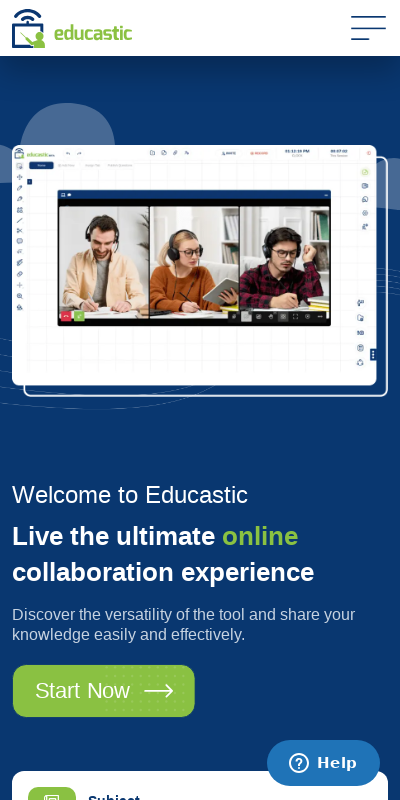

Verified page loaded with domcontentloaded state
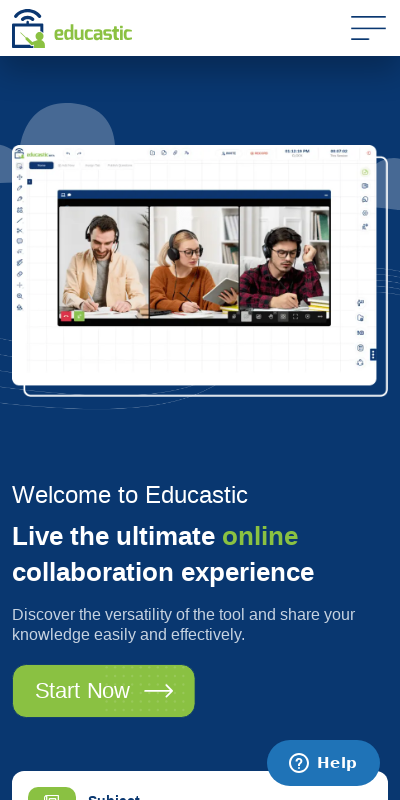

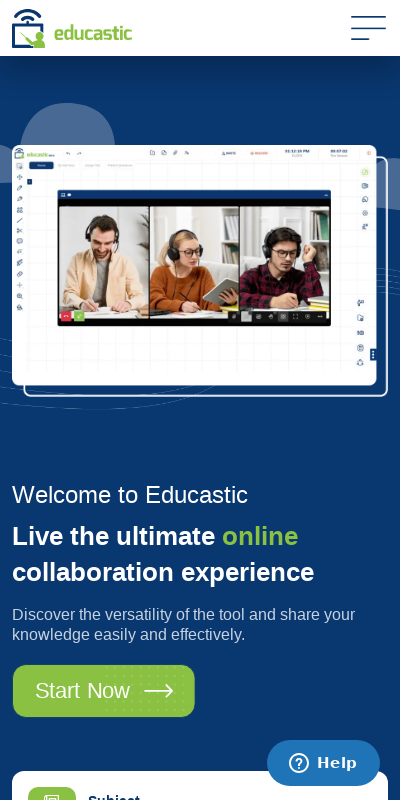